Tests checkbox functionality on a forms page by finding all checkbox inputs and clicking each one that is not already selected

Starting URL: https://echoecho.com/htmlforms09.htm

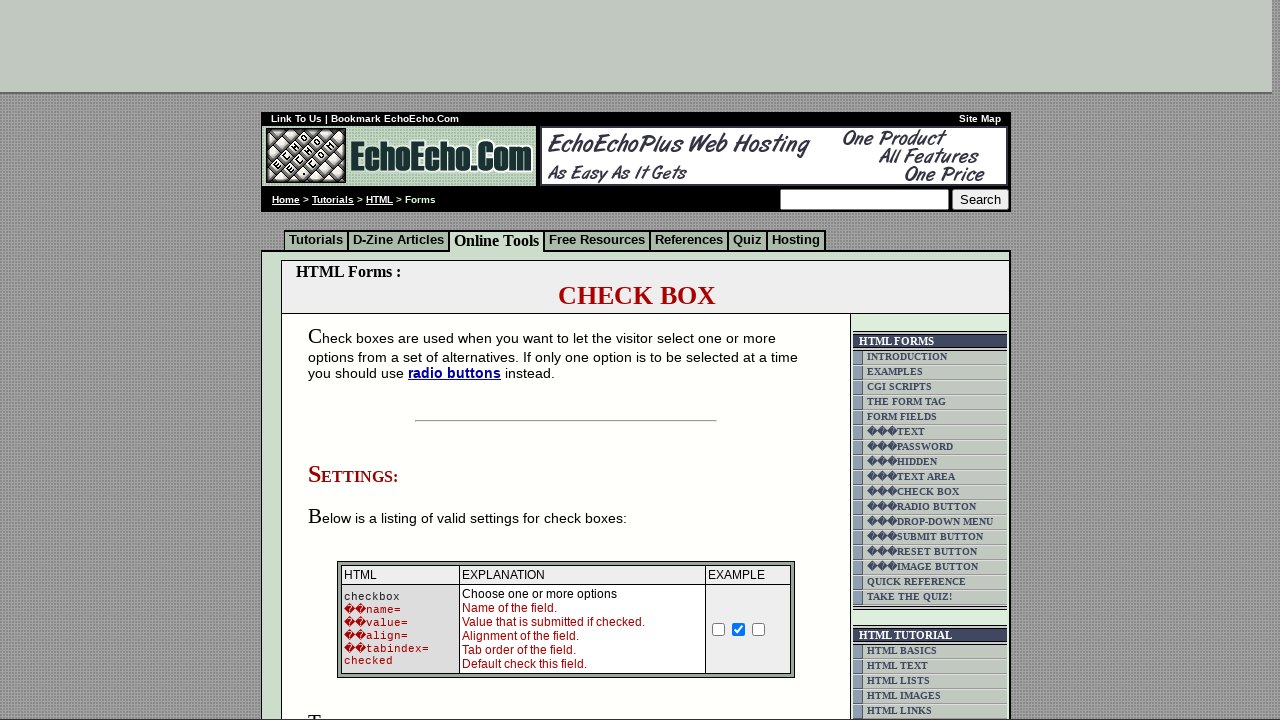

Navigated to EchoEcho forms page
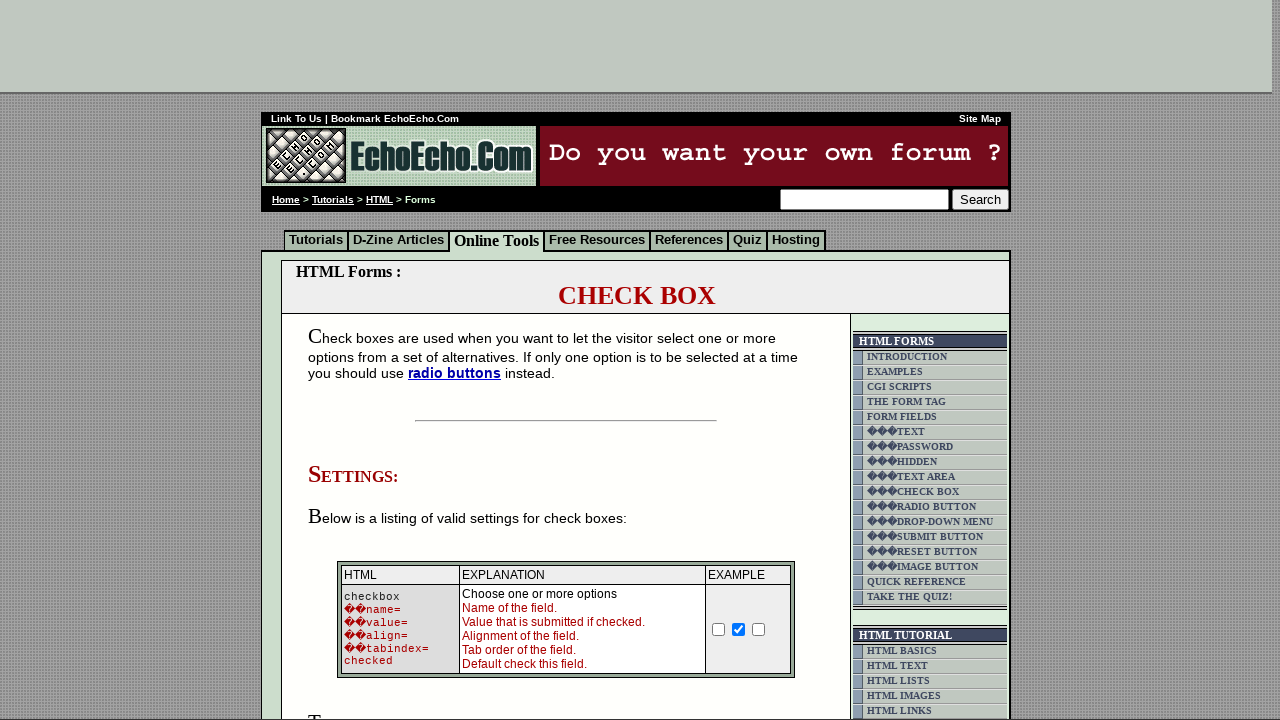

Located all checkbox inputs on the page
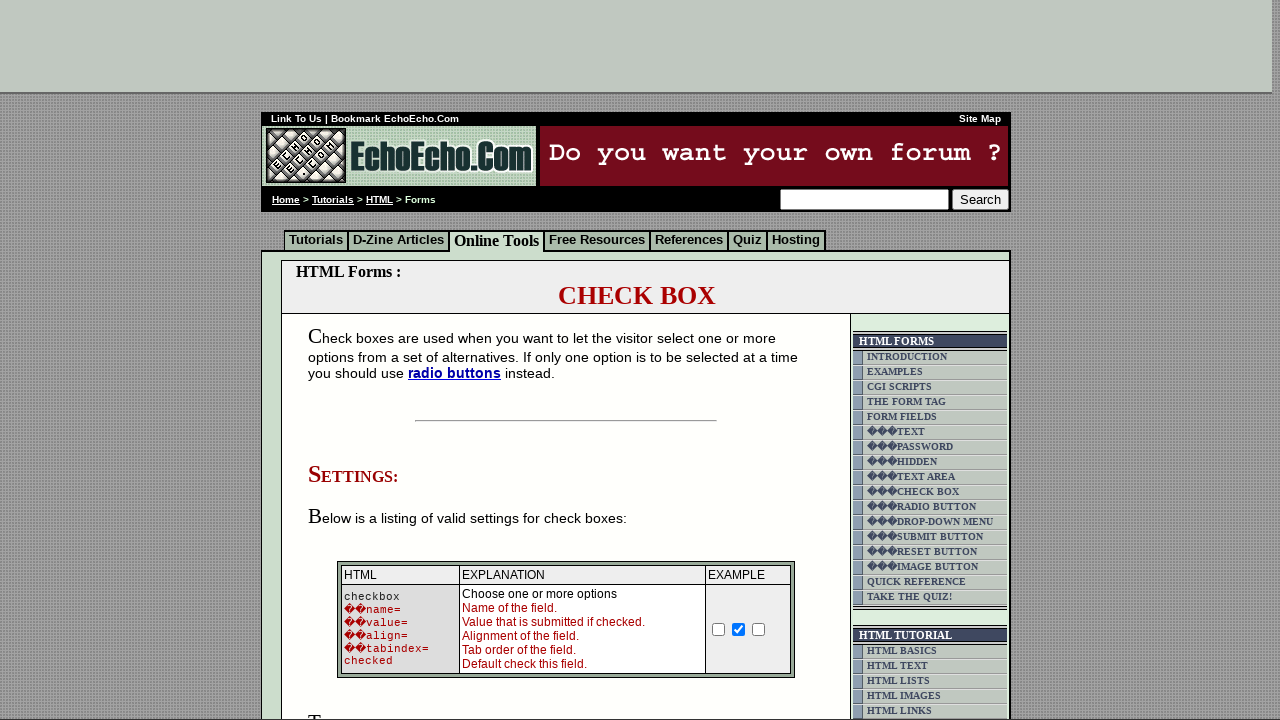

Clicked an unchecked checkbox at (354, 360) on input[type='checkbox'][name^='option'] >> nth=0
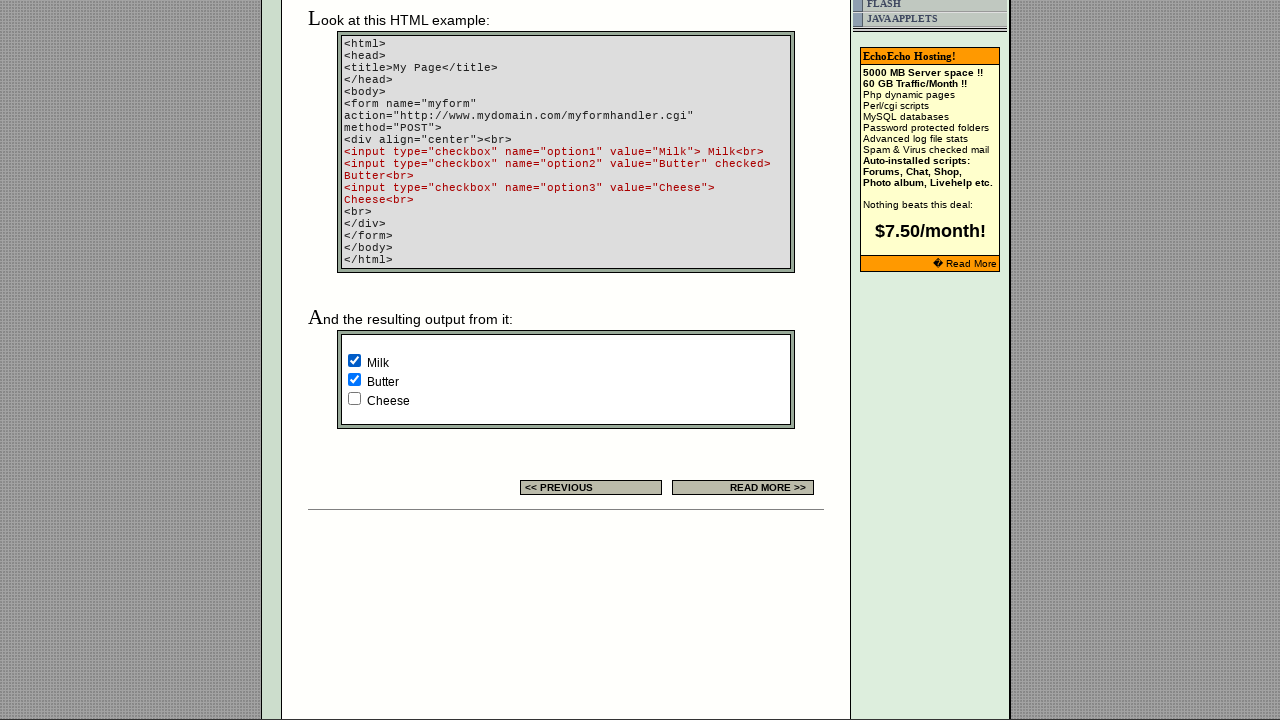

Clicked an unchecked checkbox at (354, 398) on input[type='checkbox'][name^='option'] >> nth=2
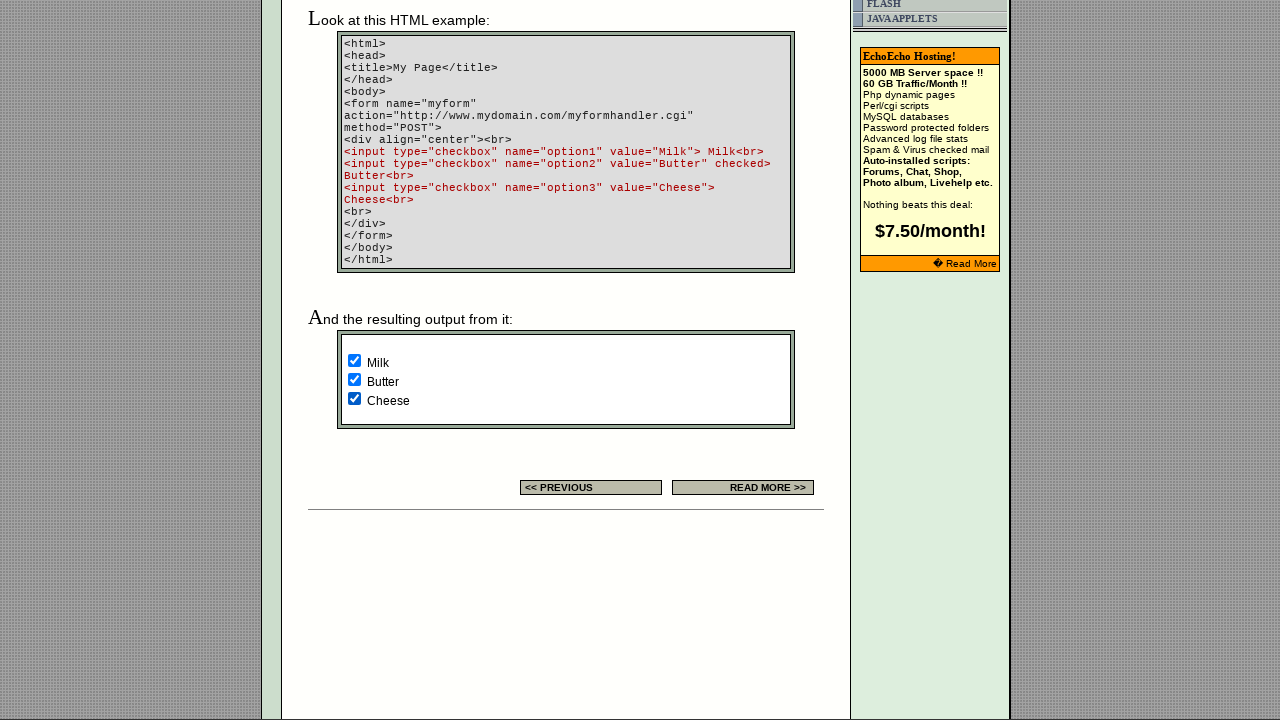

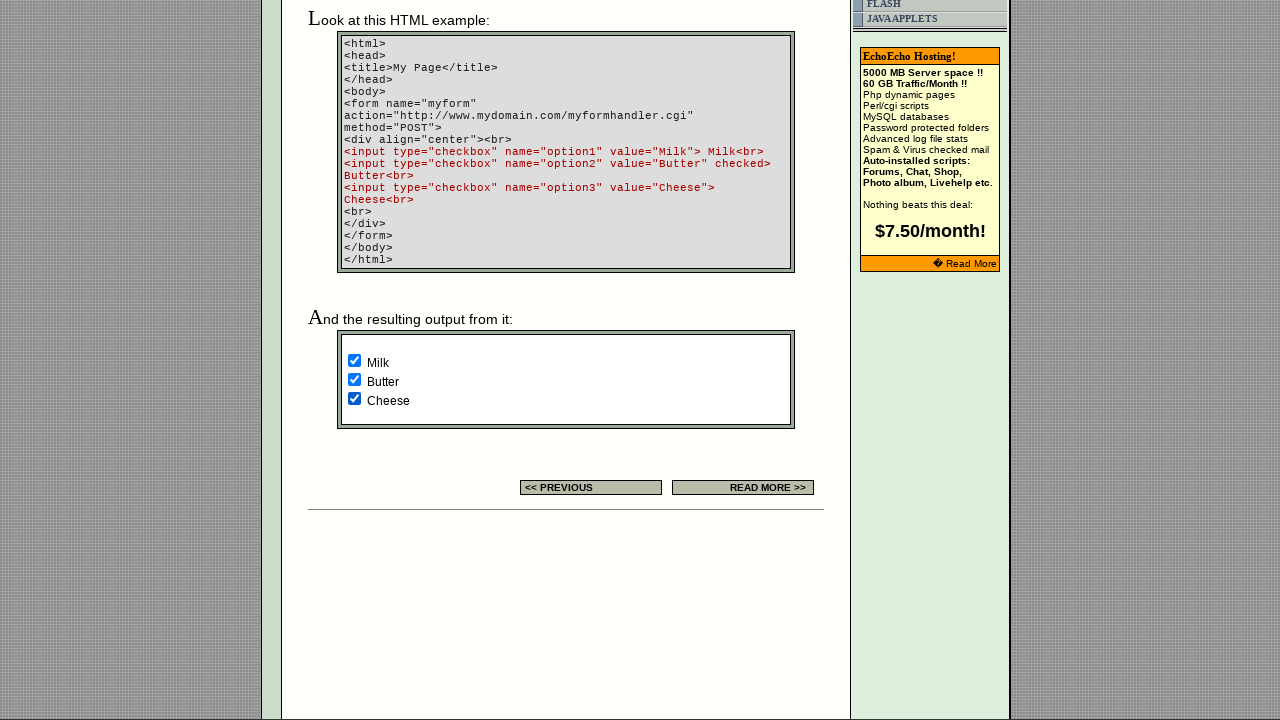